Tests iframe interaction by switching to an iframe and clicking a button within it on the W3Schools JavaScript tryit editor page

Starting URL: https://www.w3schools.com/js/tryit.asp?filename=tryjs_myfirst

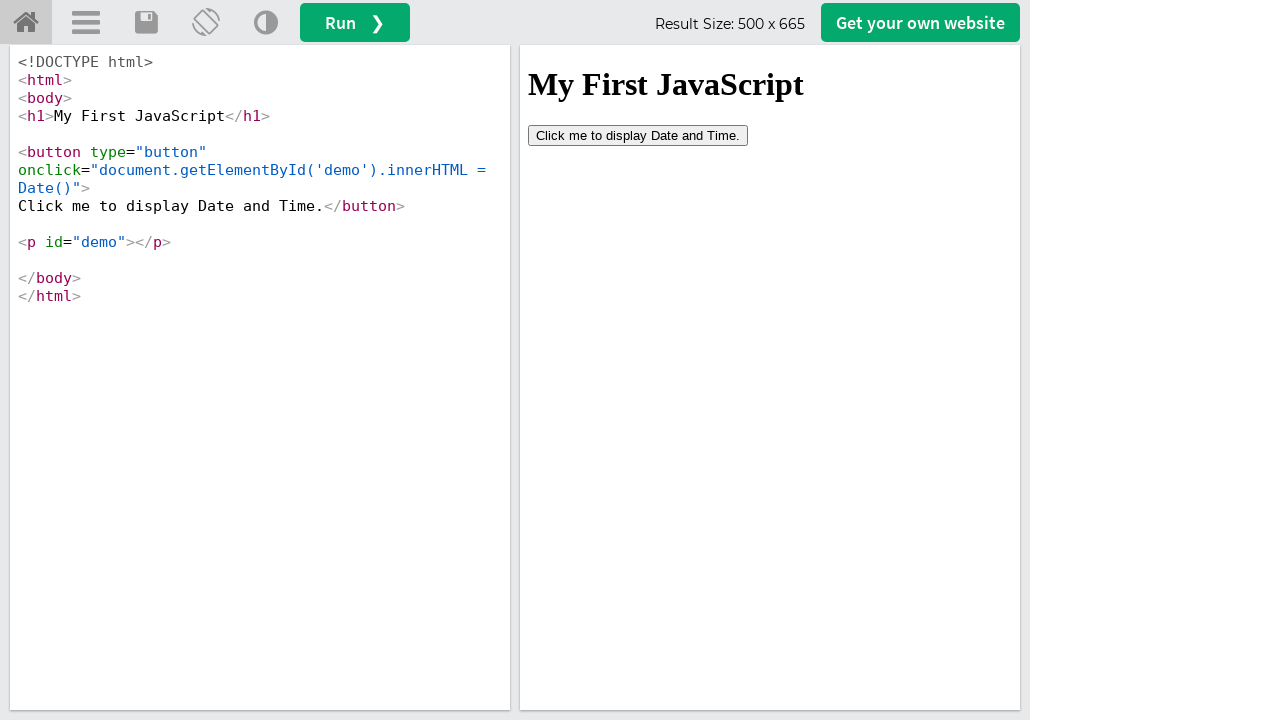

Located iframe with ID 'iframeResult'
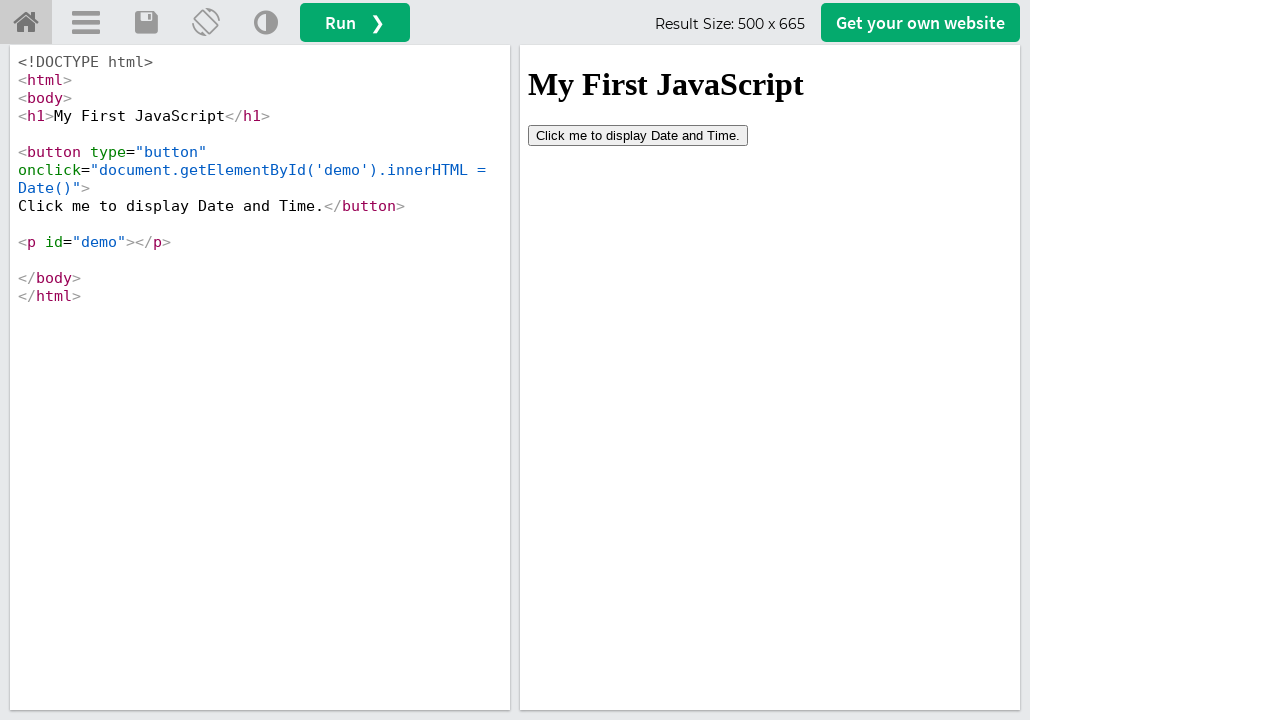

Clicked button inside the iframe at (638, 135) on #iframeResult >> internal:control=enter-frame >> button[type='button']
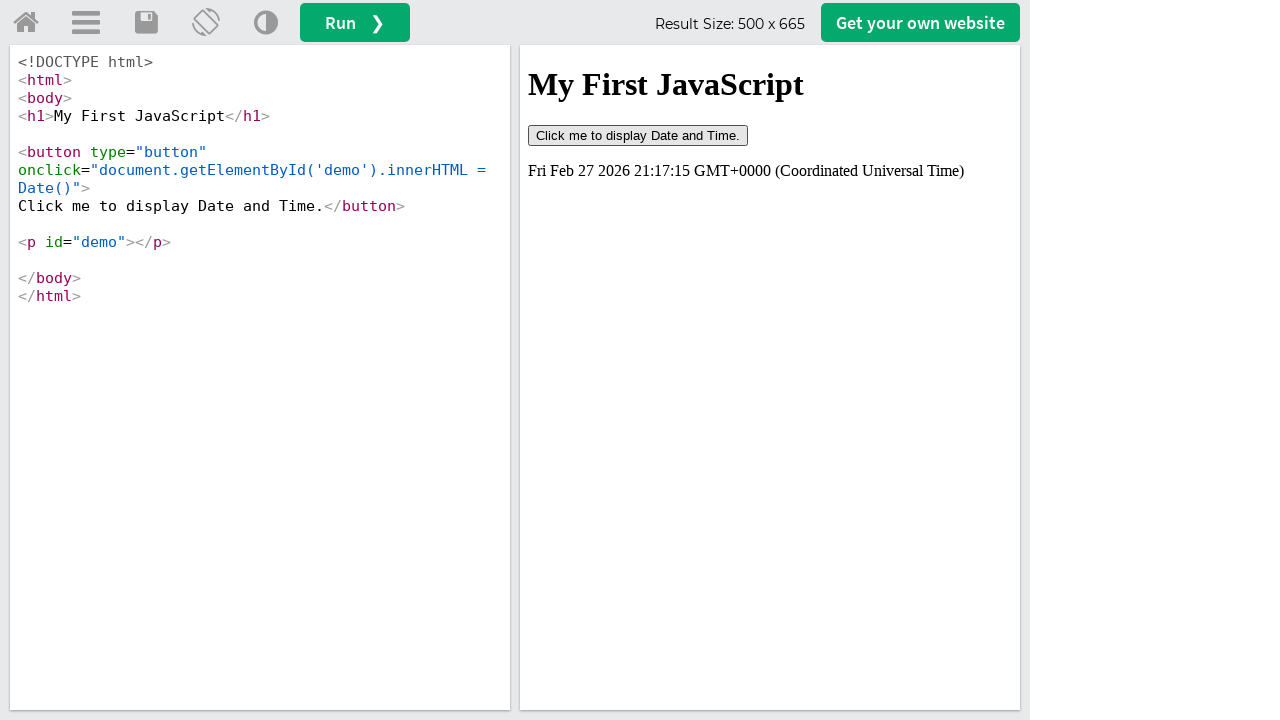

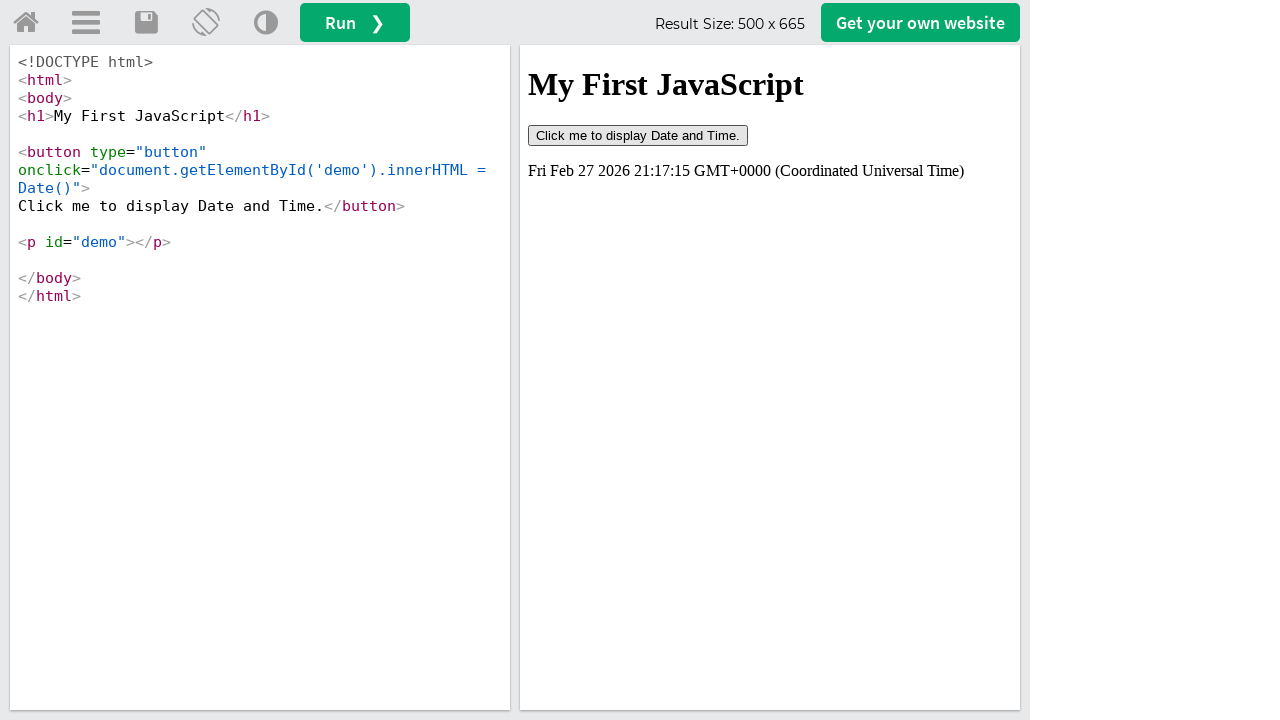